Tests drag and drop functionality by dragging a source element and dropping it onto a target element using the jQuery UI droppable demo page.

Starting URL: https://jqueryui.com/resources/demos/droppable/default.html

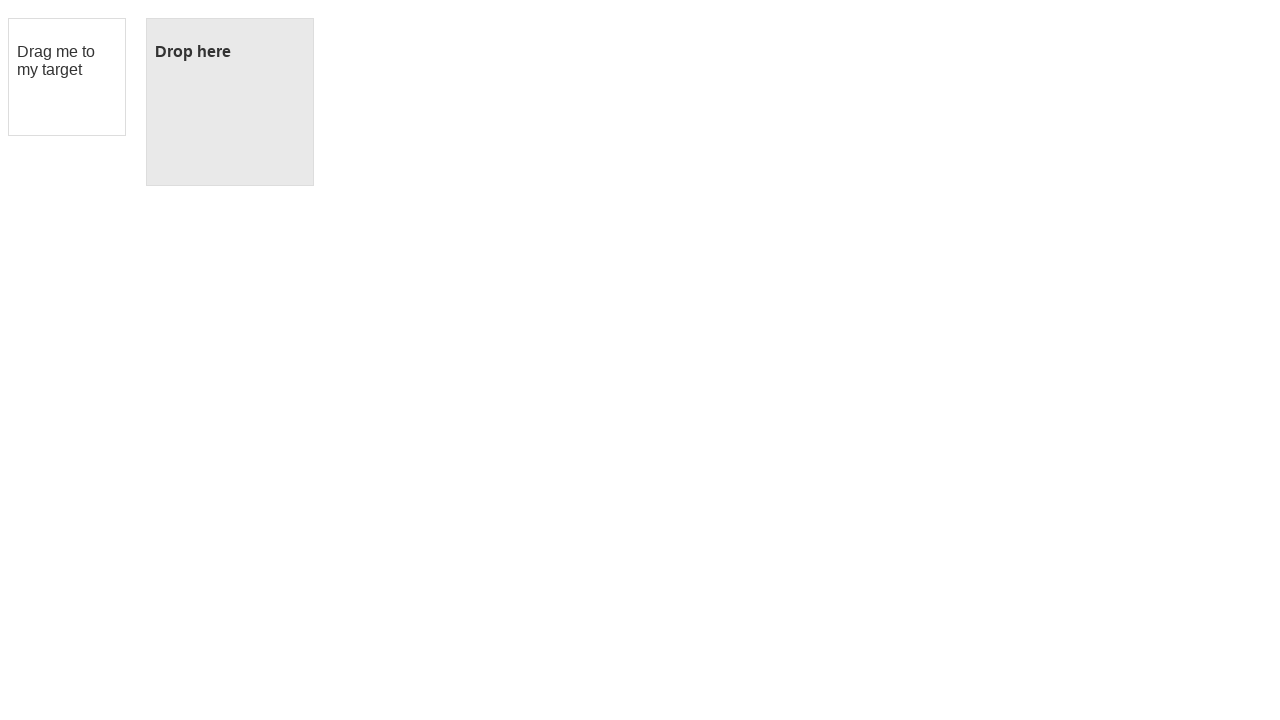

Navigated to jQuery UI droppable demo page
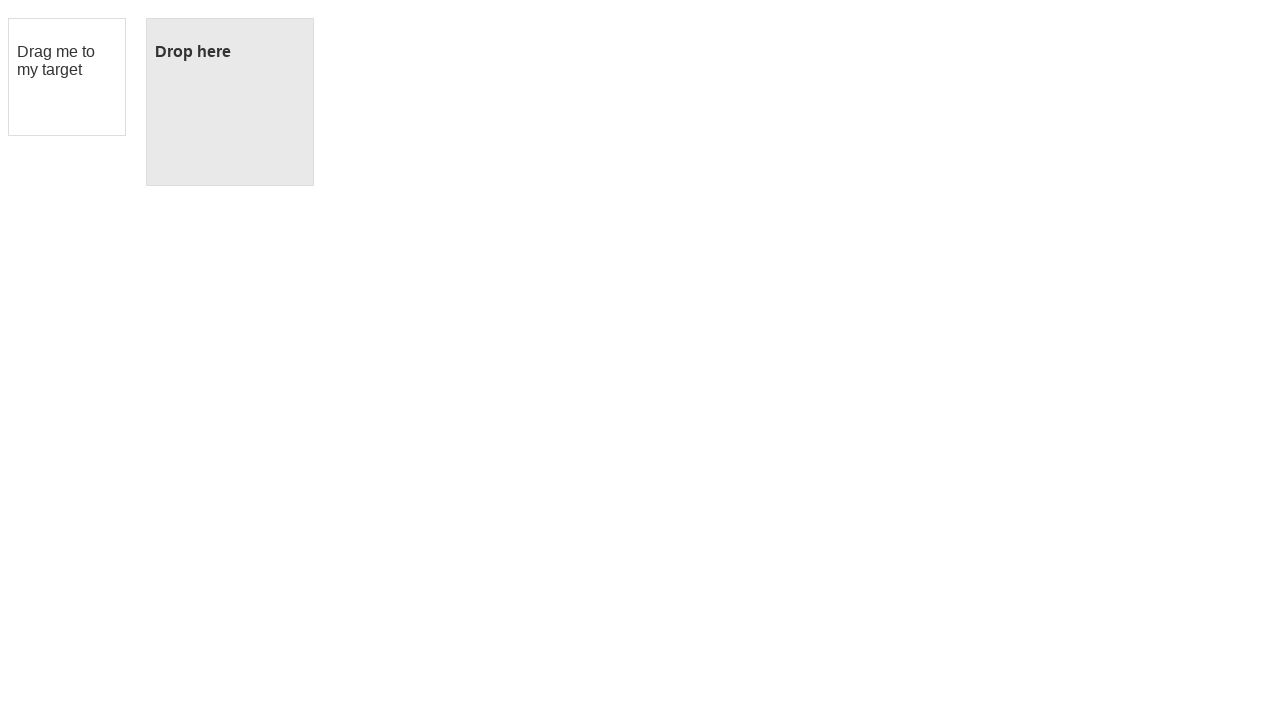

Located draggable source element
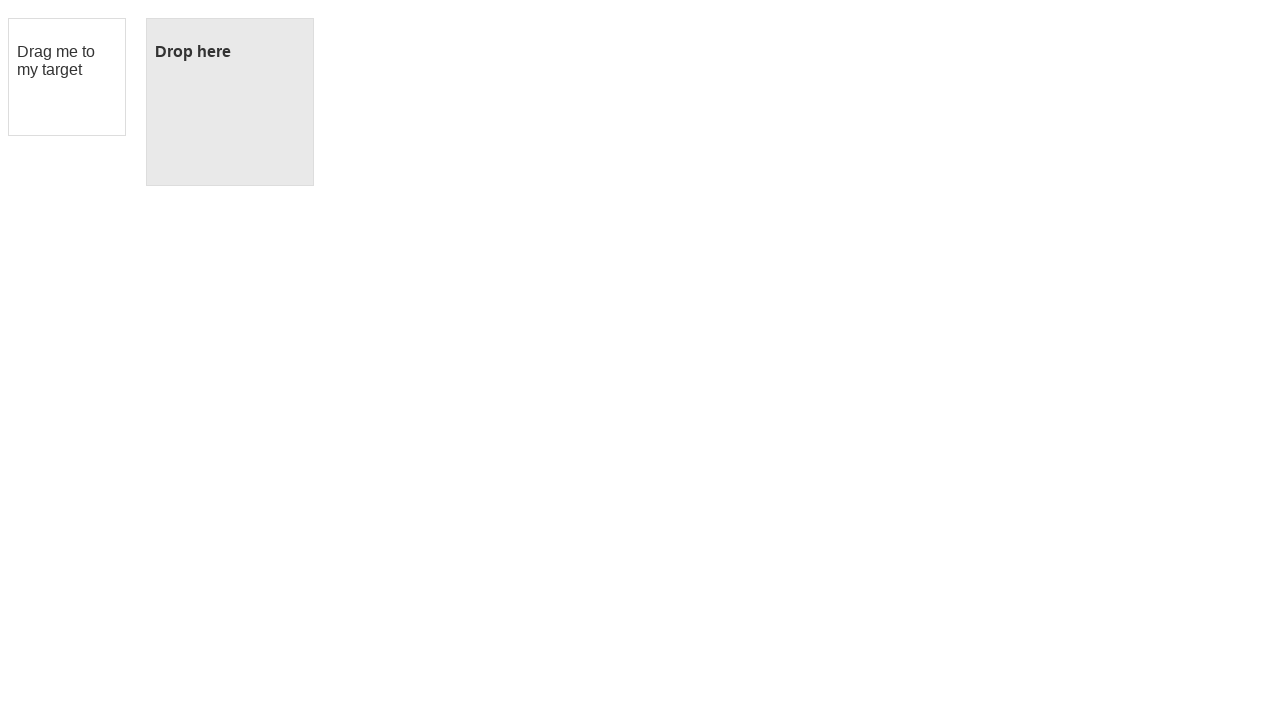

Located droppable target element
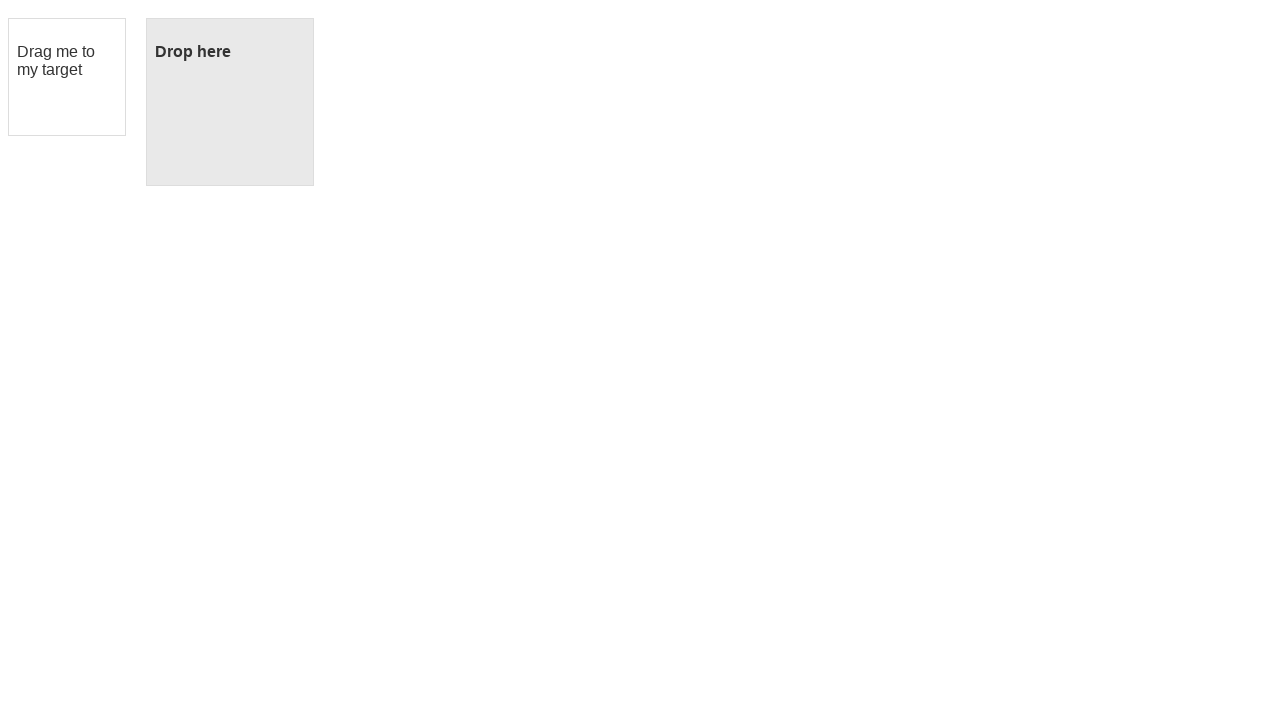

Dragged source element onto target element at (230, 102)
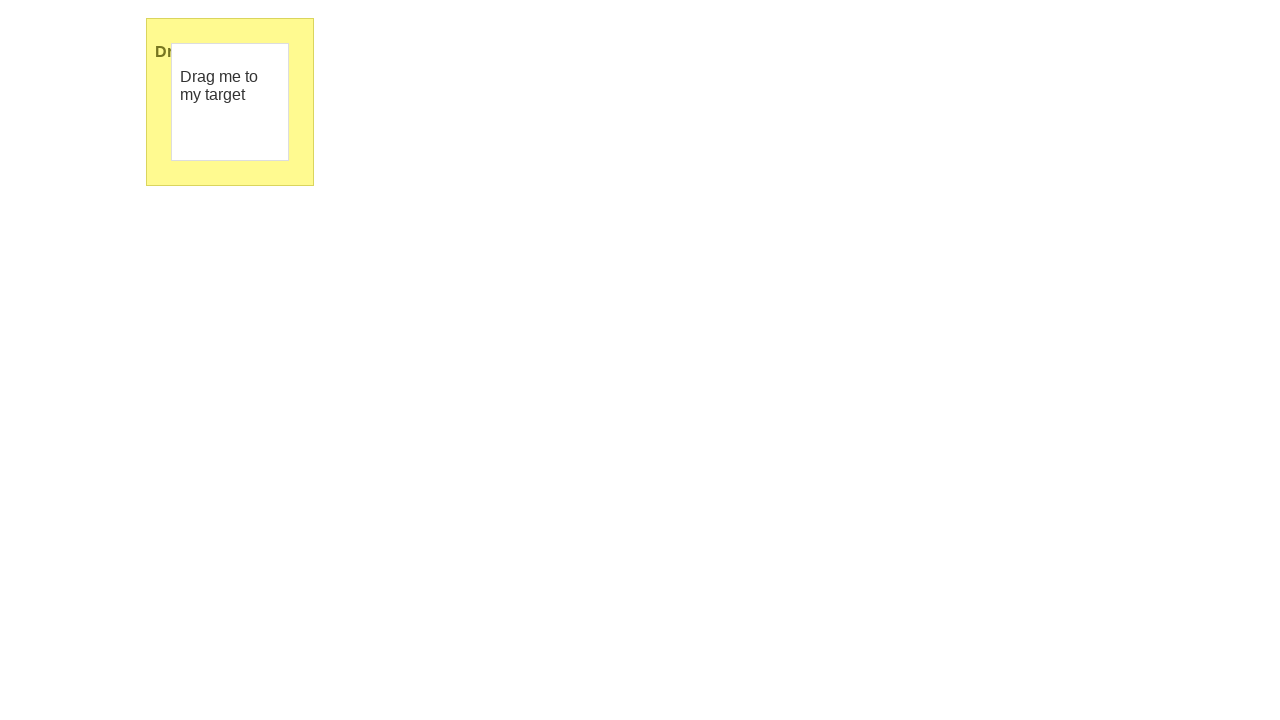

Verified drop was successful - droppable element now shows 'Dropped!' text
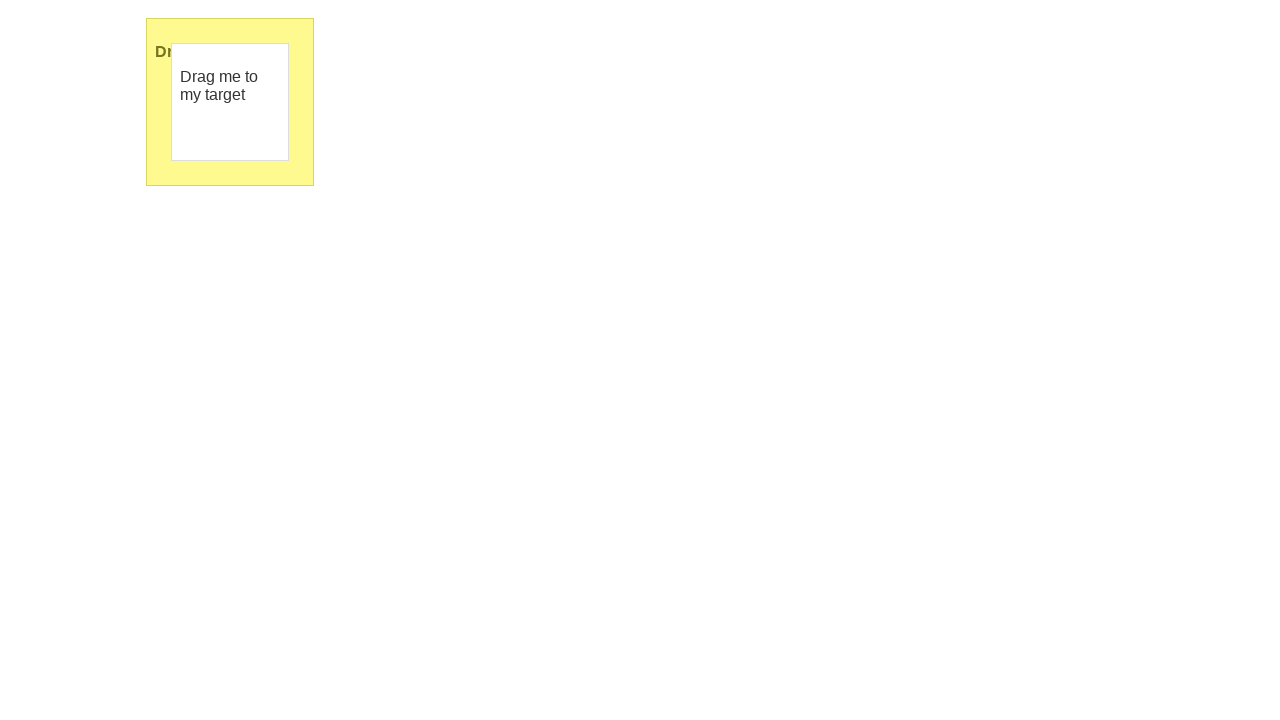

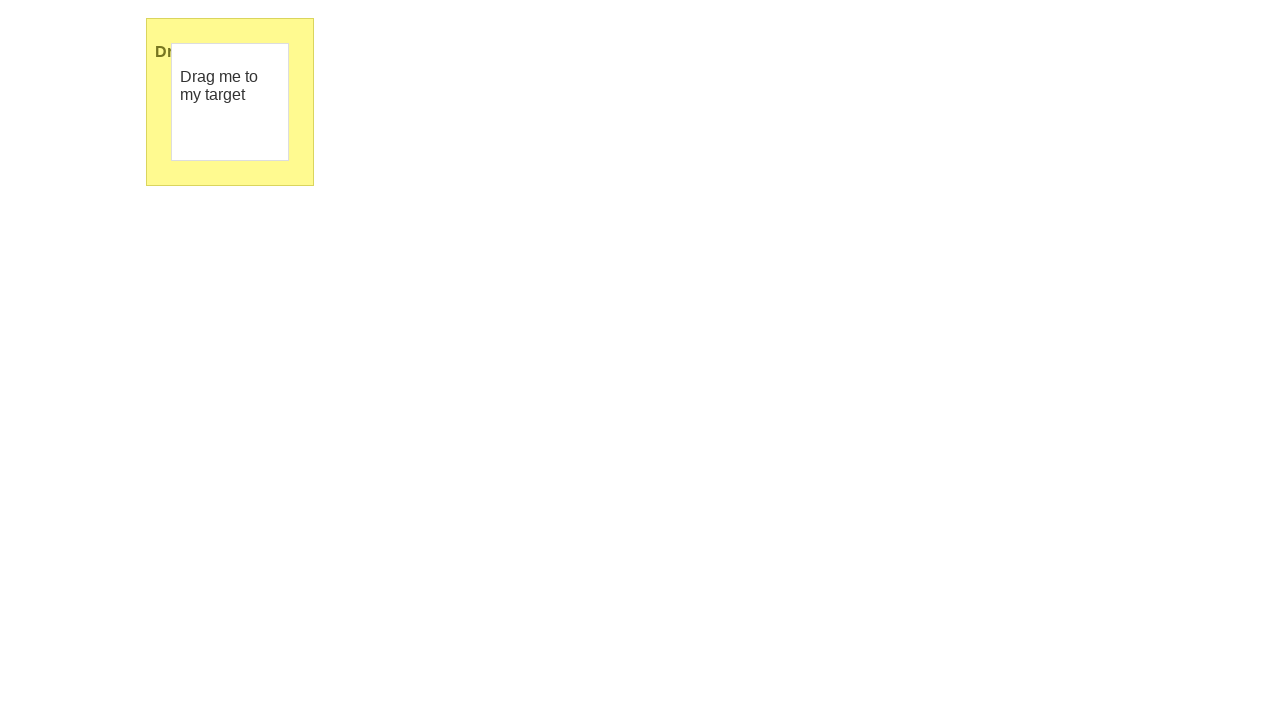